Tests checkbox/radio button functionality by clicking on the first checkbox element on a form testing page

Starting URL: https://formy-project.herokuapp.com/checkbox

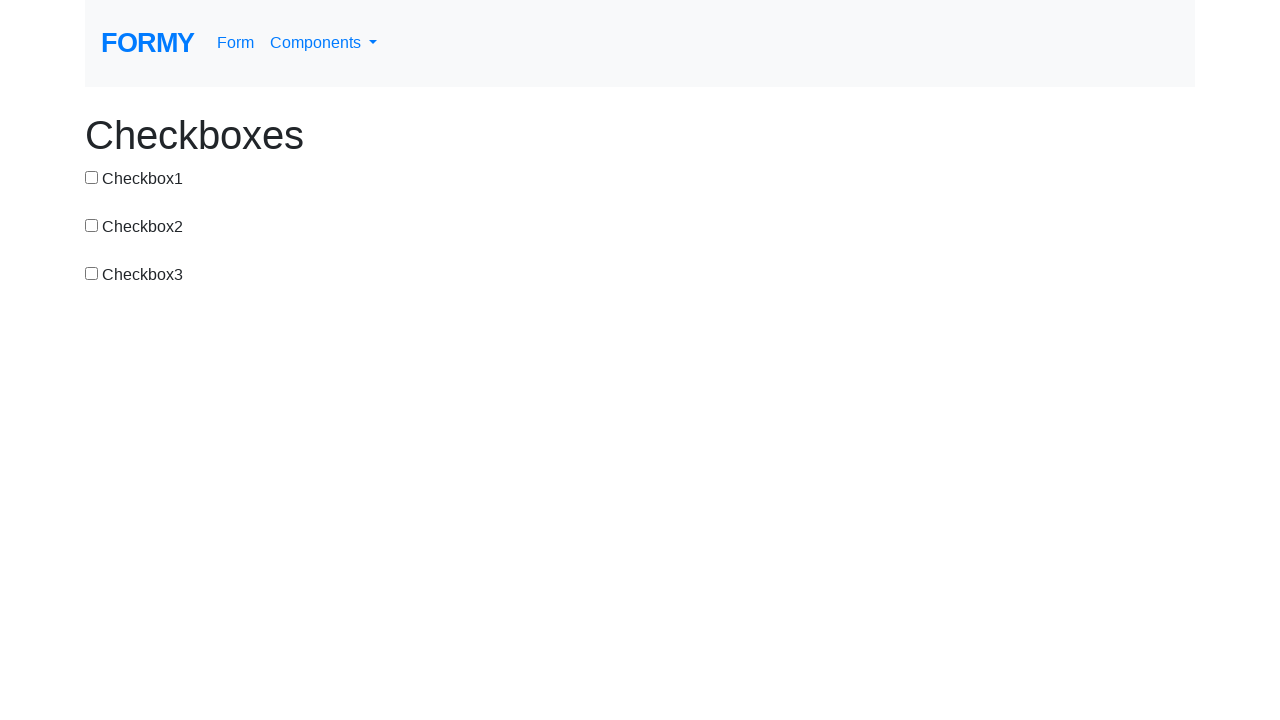

Navigated to checkbox form testing page
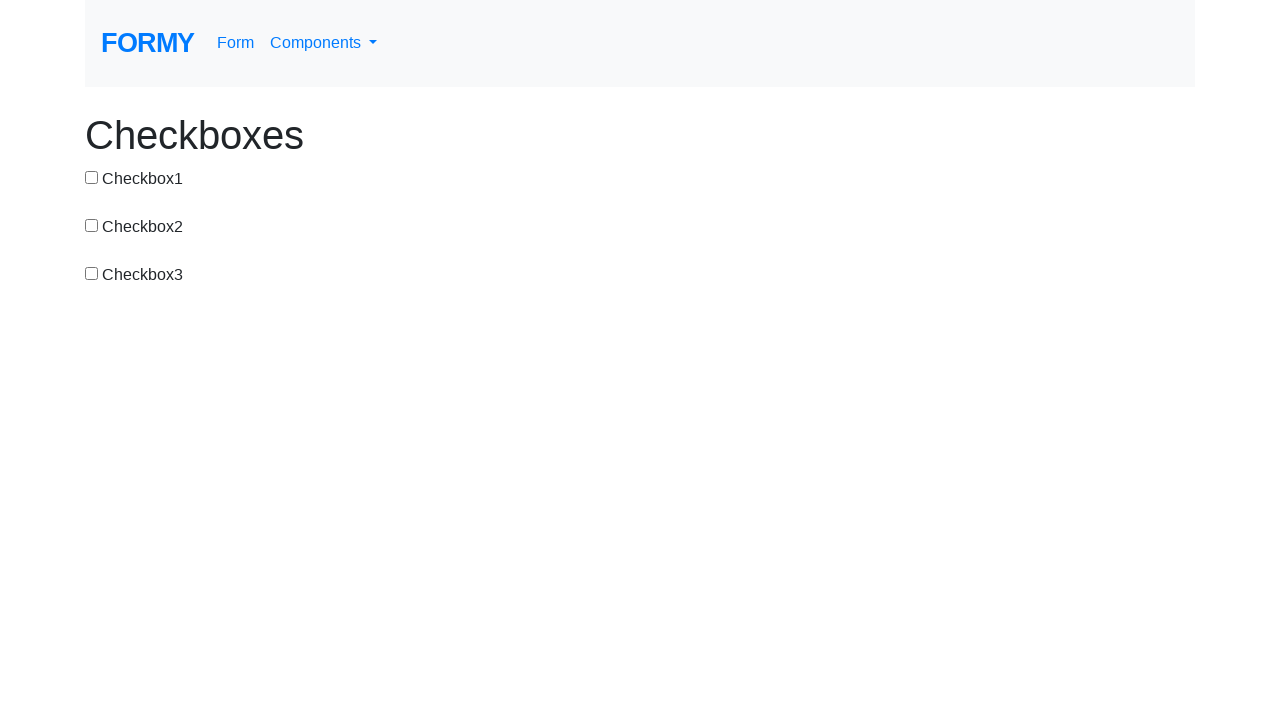

Clicked the first checkbox element at (92, 177) on #checkbox-1
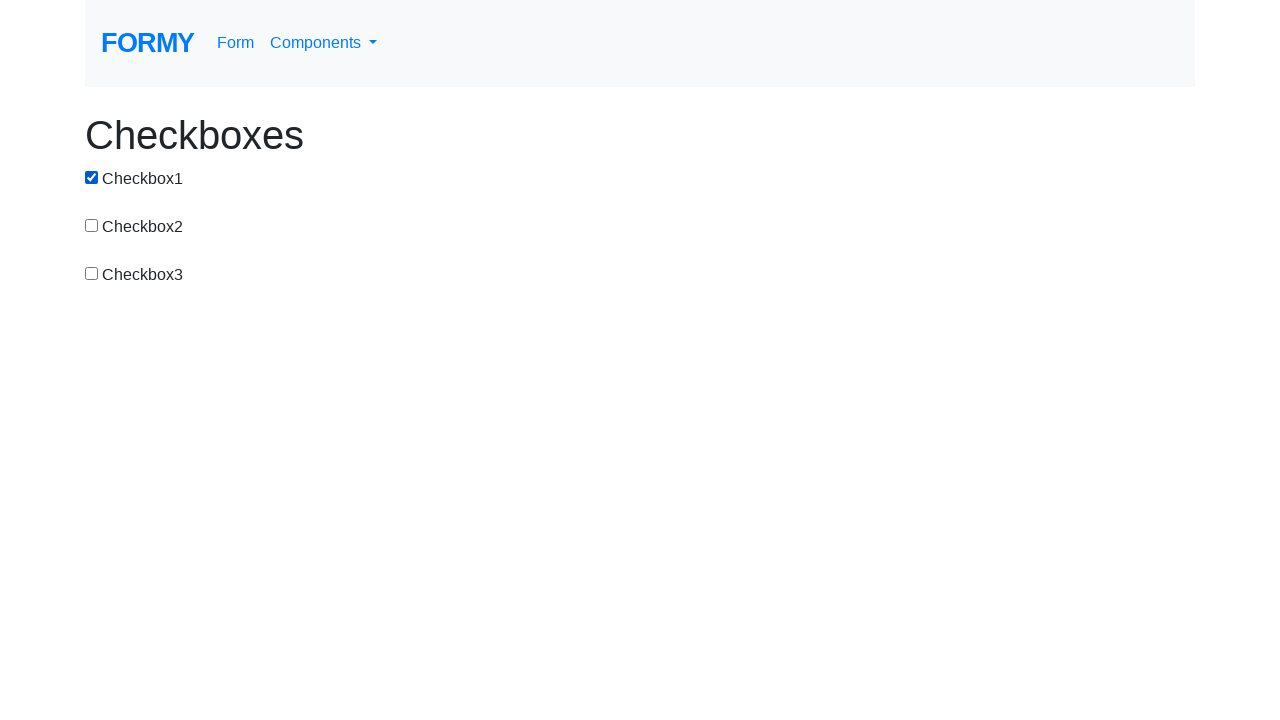

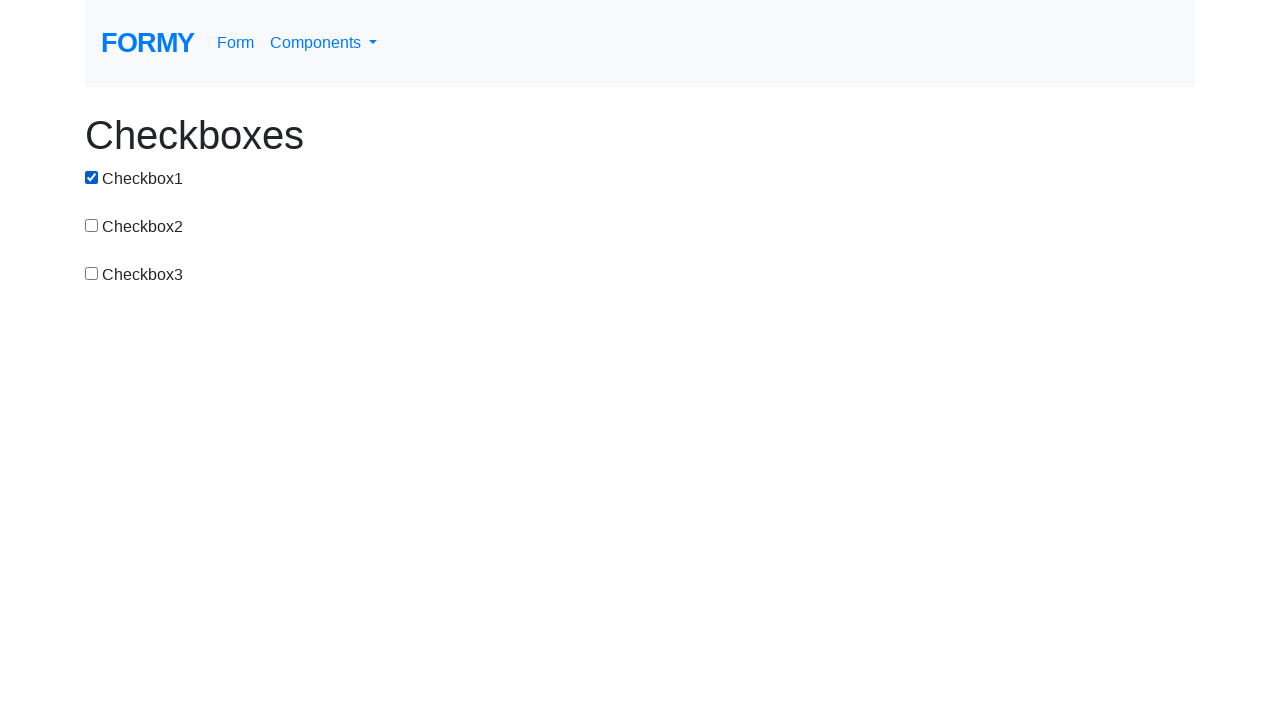